Tests autocomplete functionality by typing "Roma" in the suggestion box, waiting for Romania to appear, clicking it, and verifying the selection.

Starting URL: https://rahulshettyacademy.com/AutomationPractice/

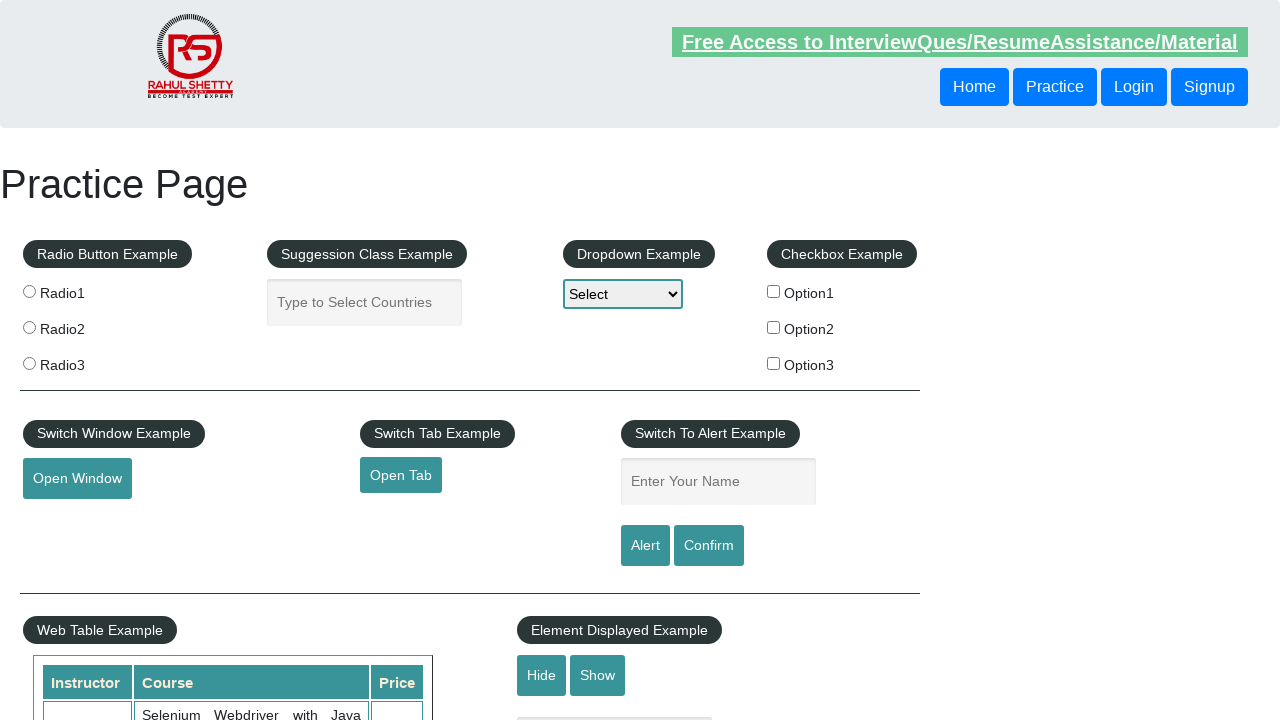

Navigated to AutomationPractice page
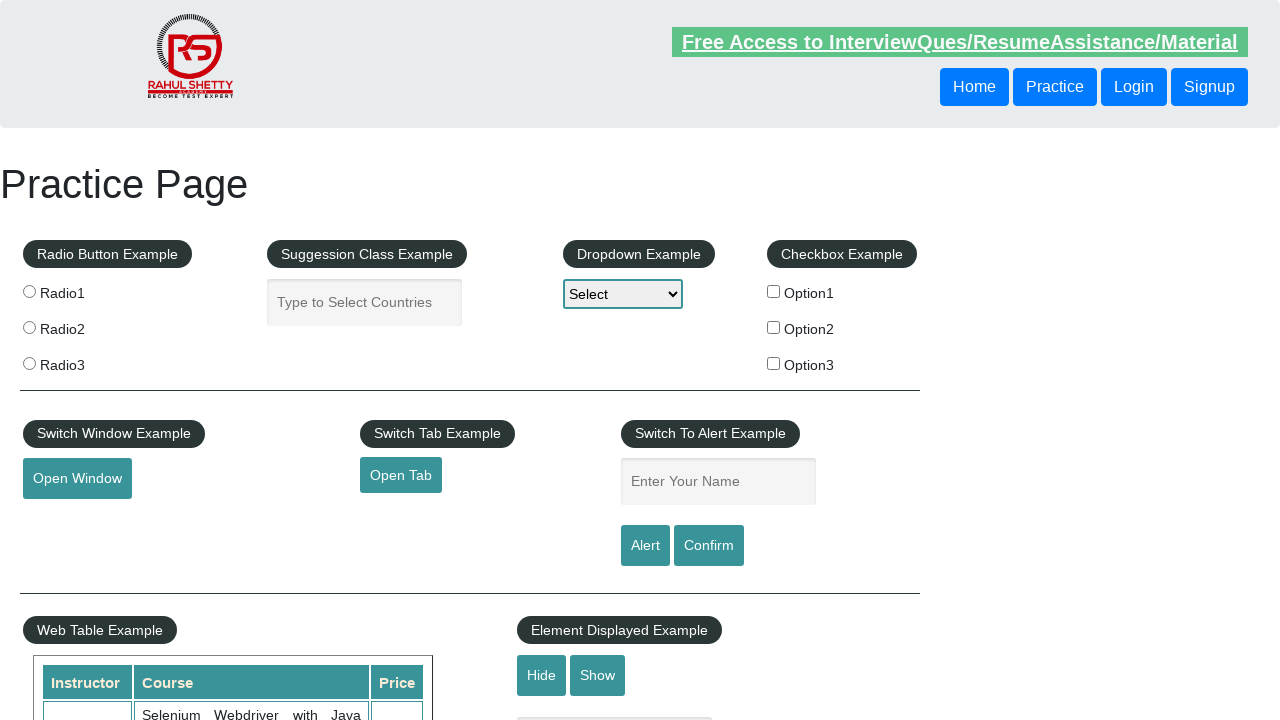

Filled autocomplete field with 'Roma' on #autocomplete
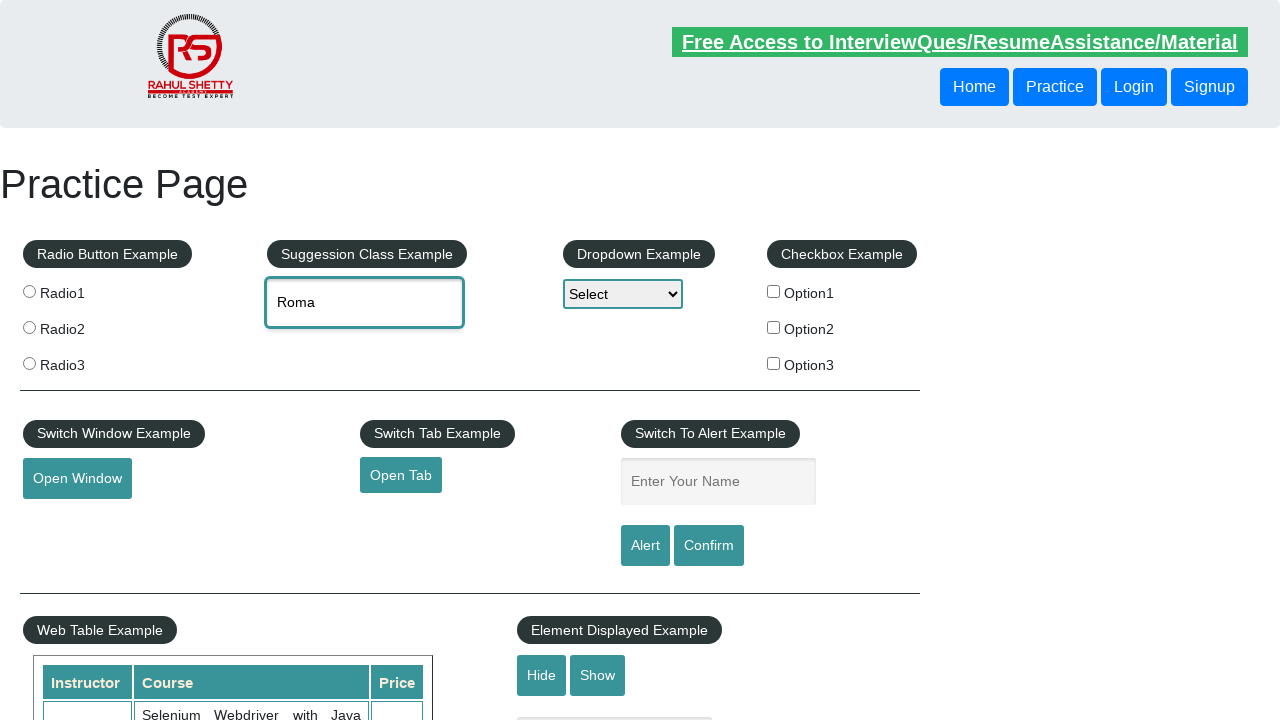

Romania suggestion appeared in autocomplete dropdown
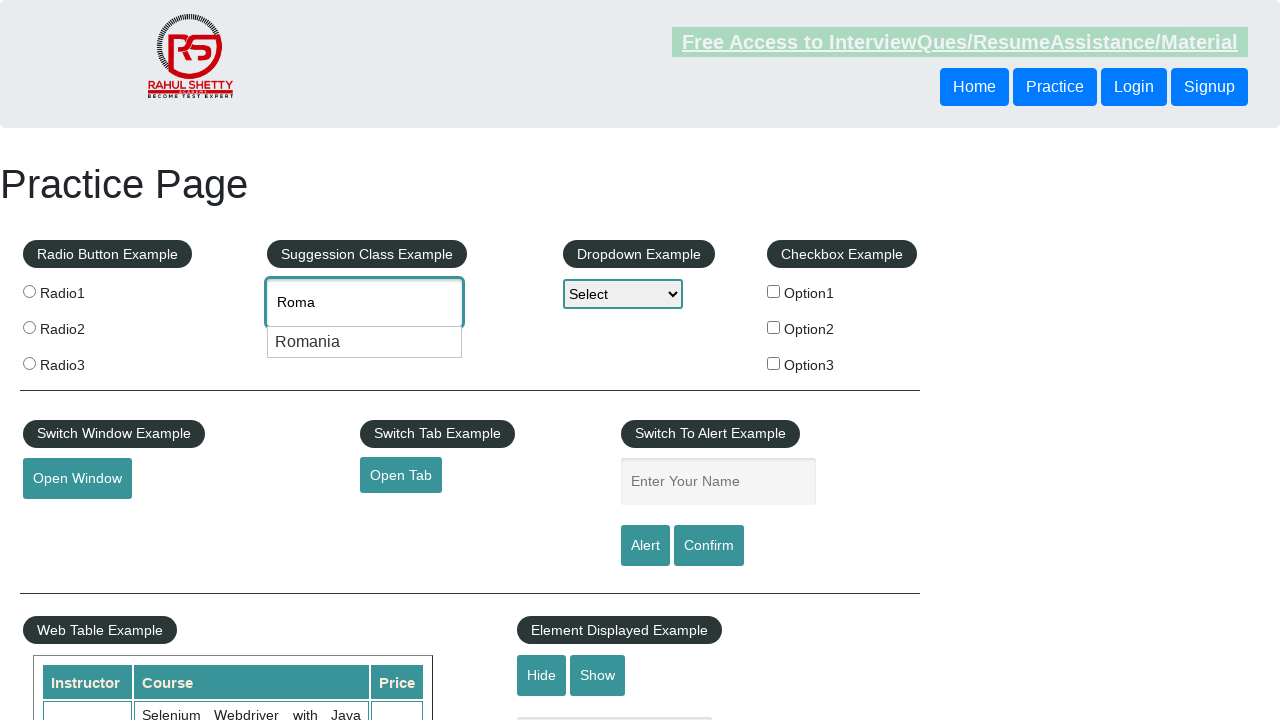

Clicked on Romania suggestion at (365, 342) on xpath=//li/div[text()='Romania']
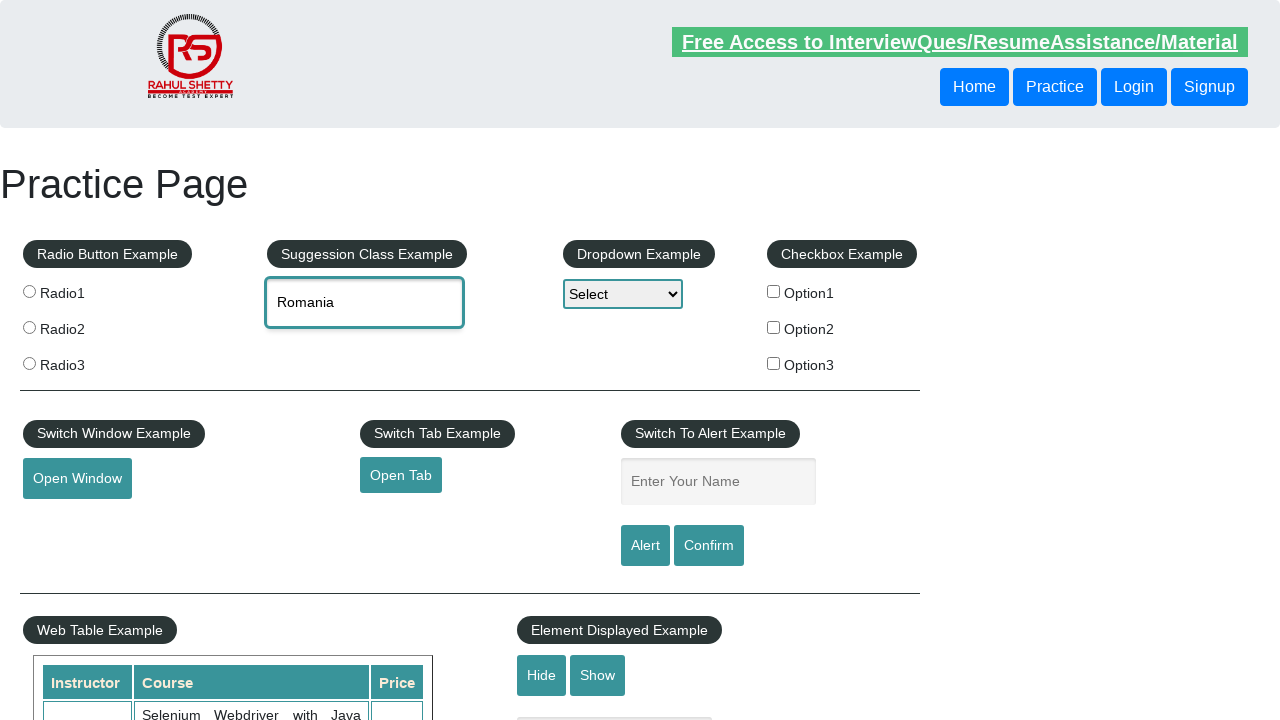

Verified that autocomplete field contains 'Romania'
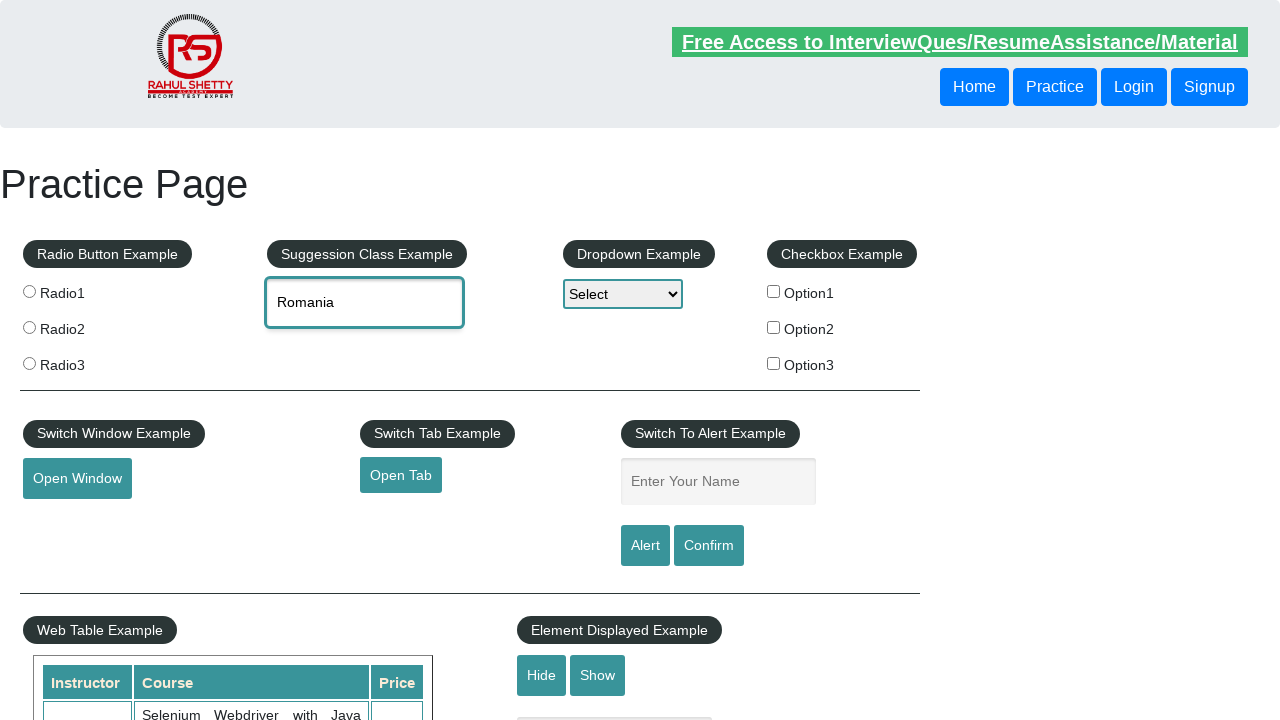

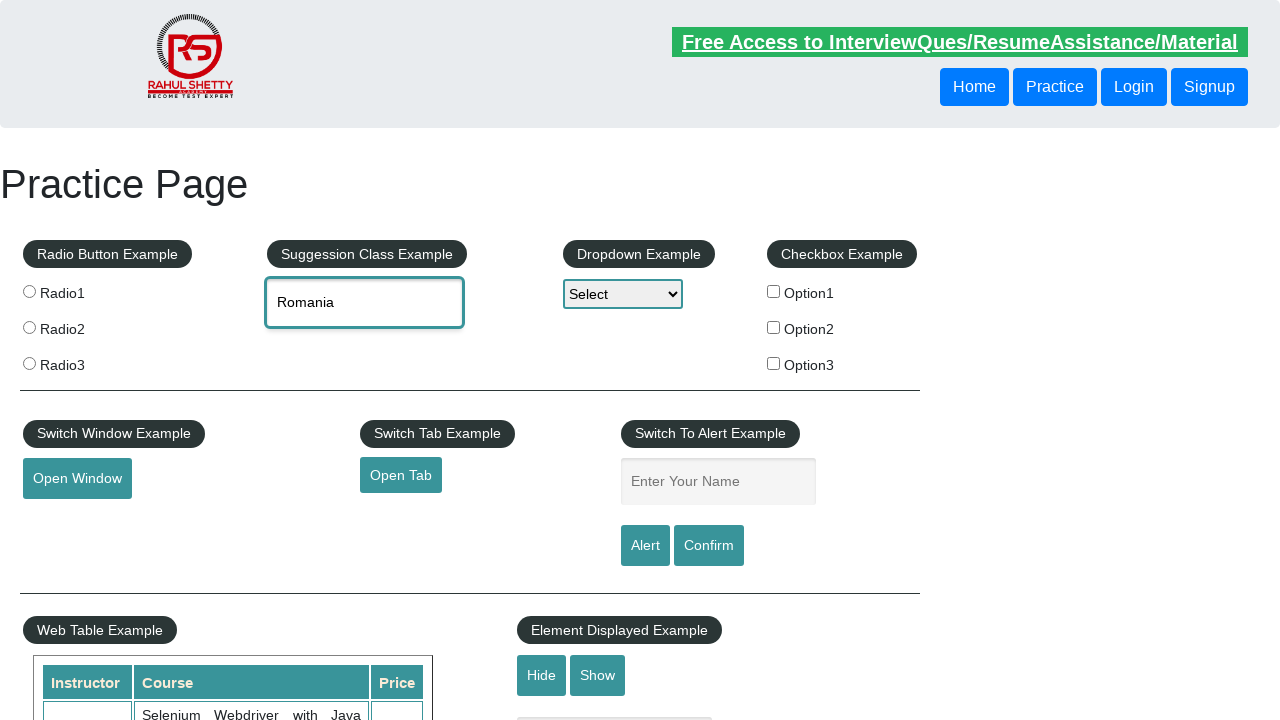